Tests a verification flow by clicking a verify button and checking that a success message appears

Starting URL: http://suninjuly.github.io/wait1.html

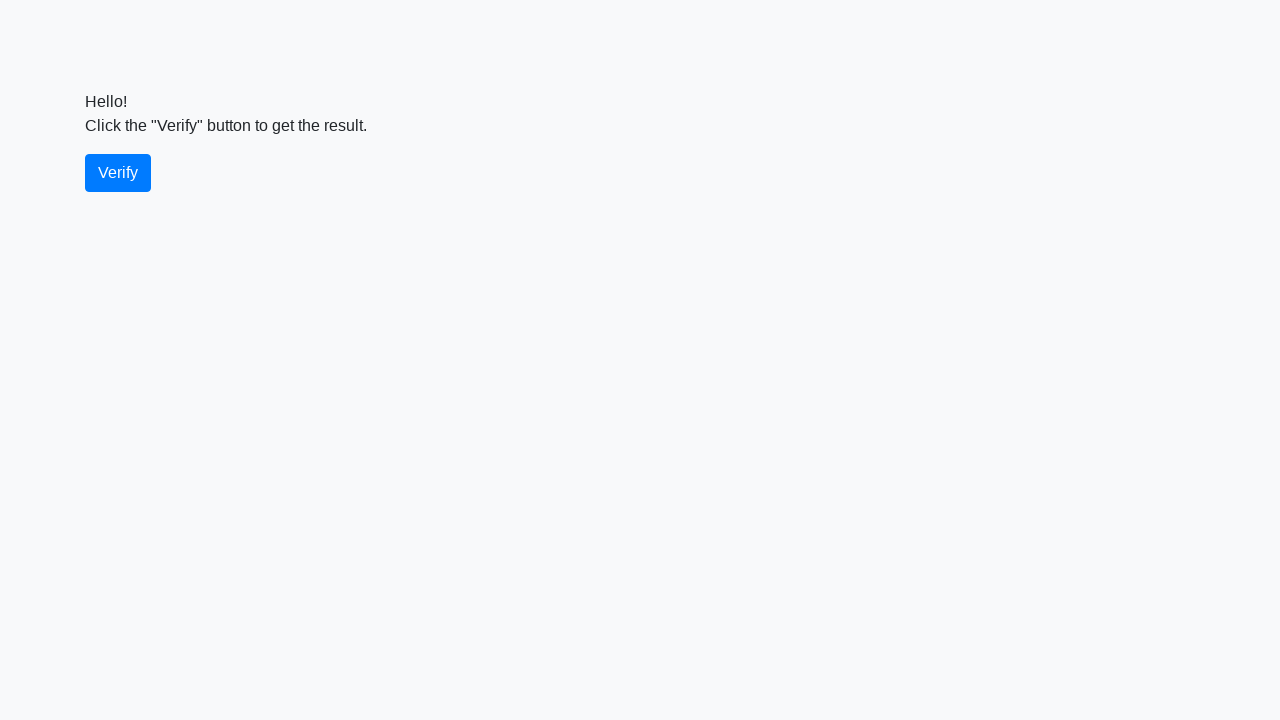

Waited 1 second for page to be ready
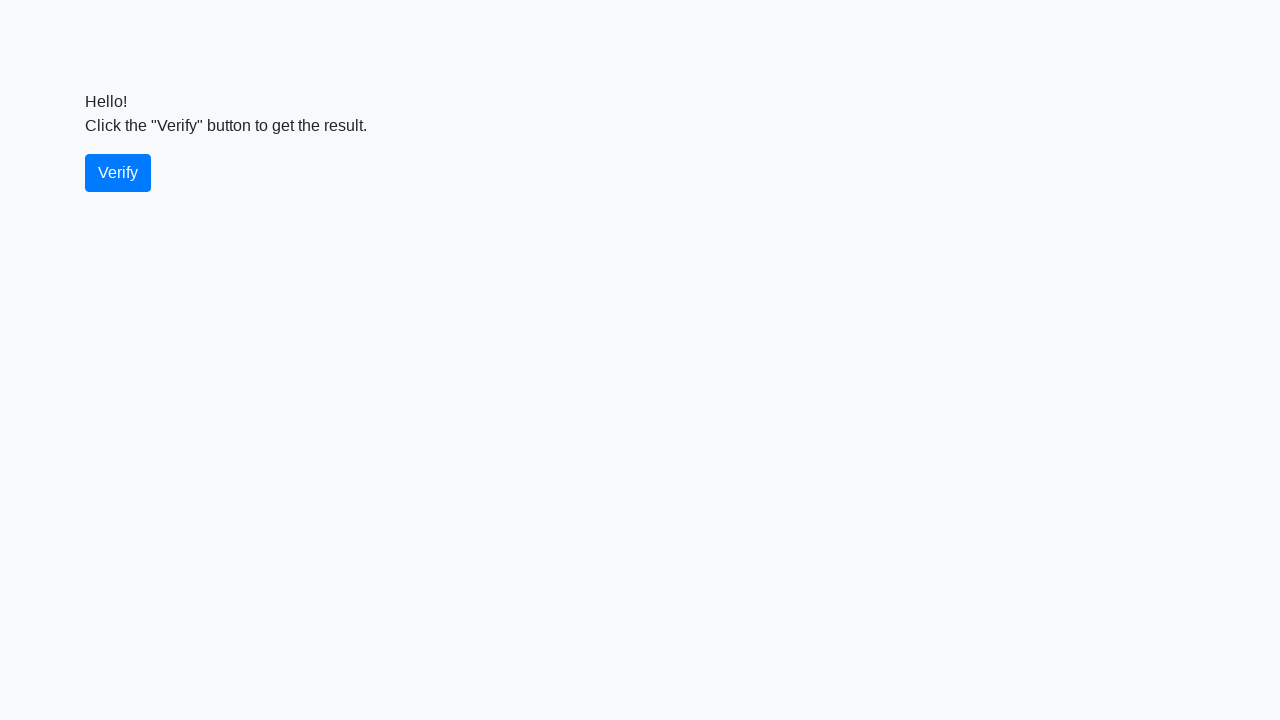

Clicked the verify button at (118, 173) on #verify
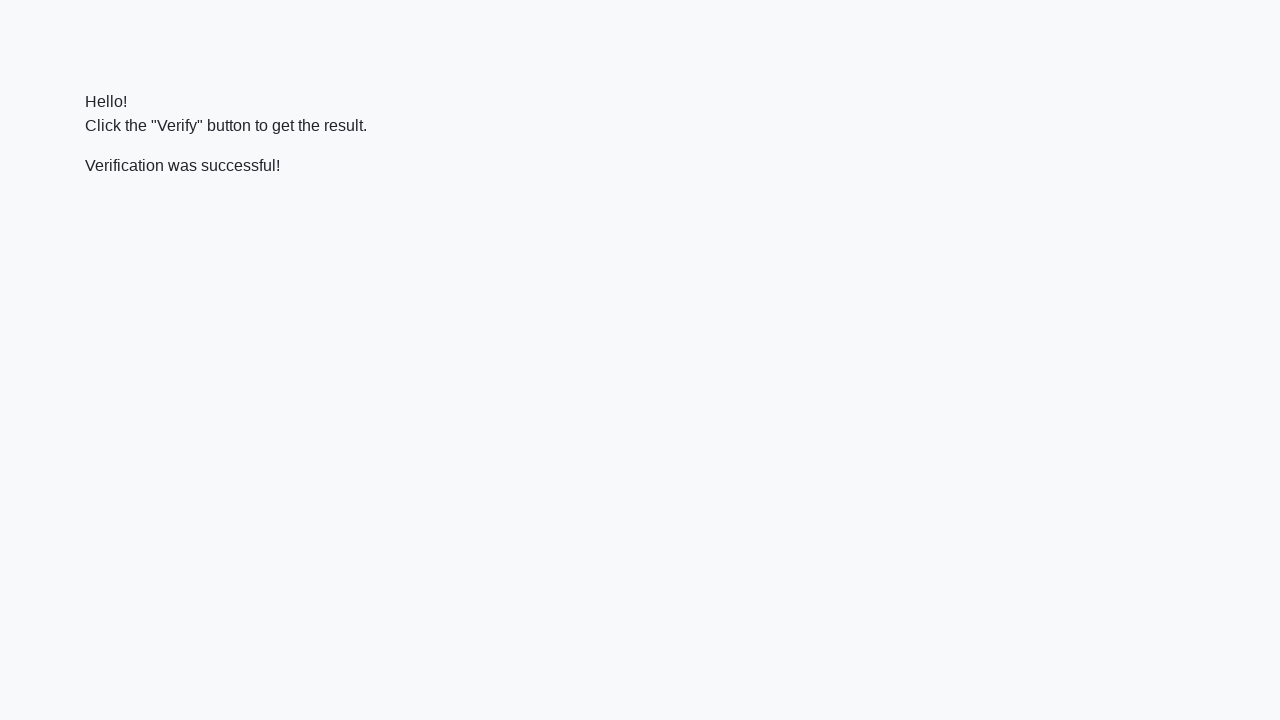

Success message element appeared and is visible
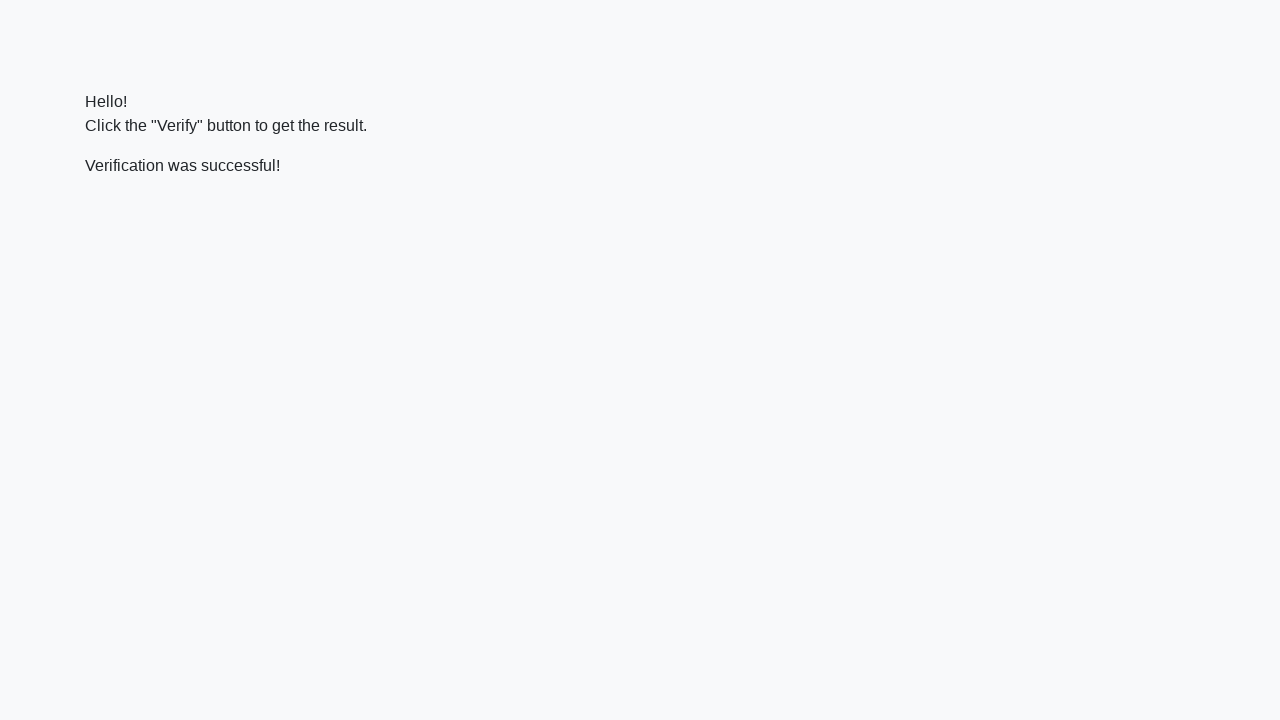

Verified success message displays 'Verification was successful!'
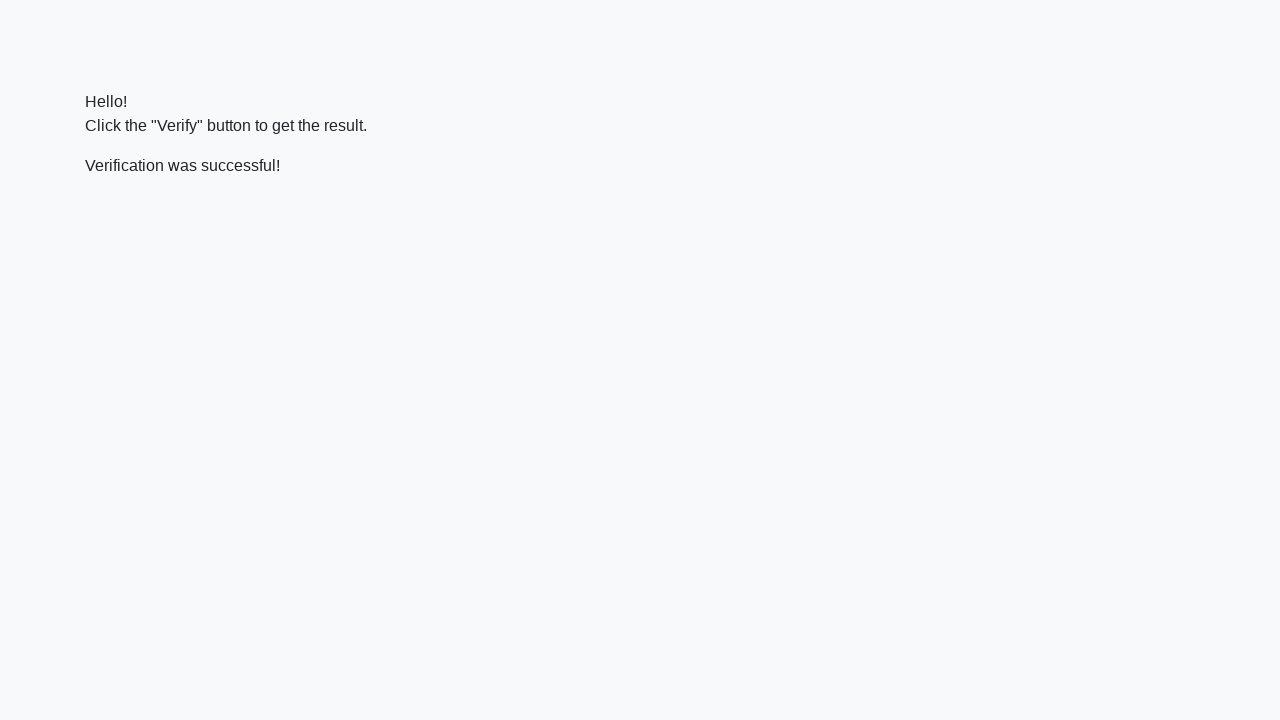

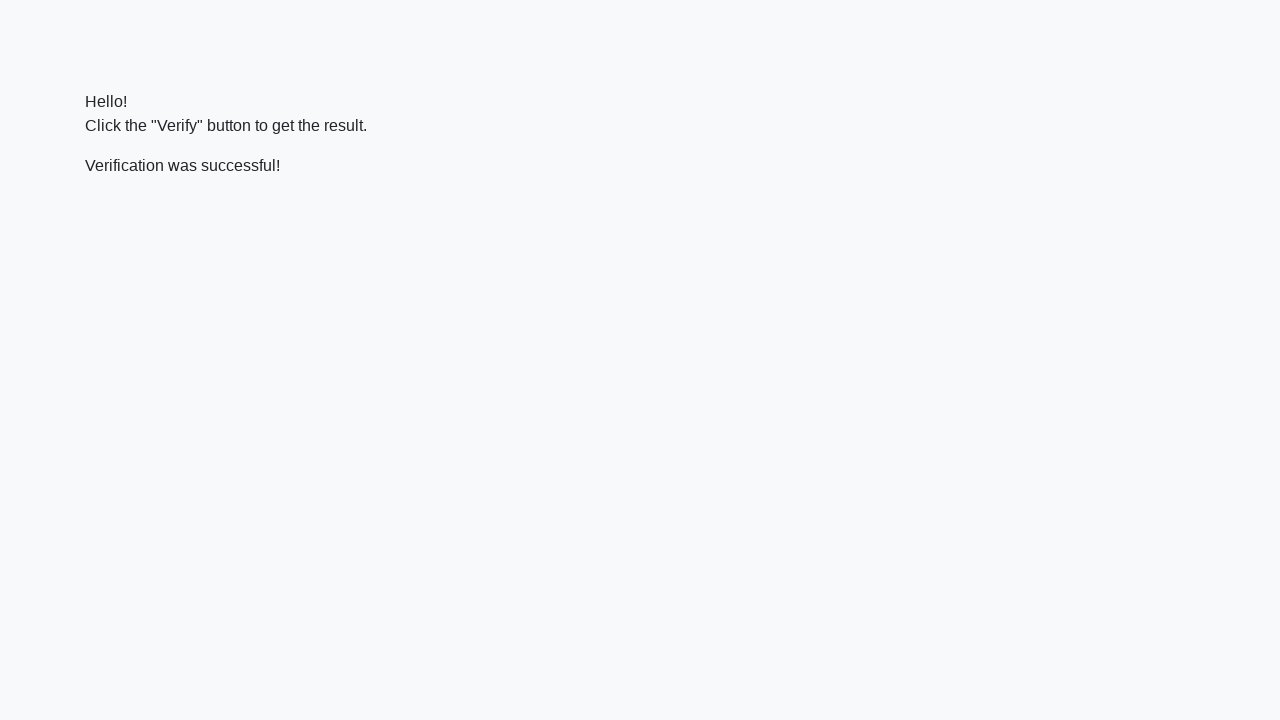